Tests SpiceJet flight search by filling in origin and destination fields using mouse actions

Starting URL: https://www.spicejet.com/

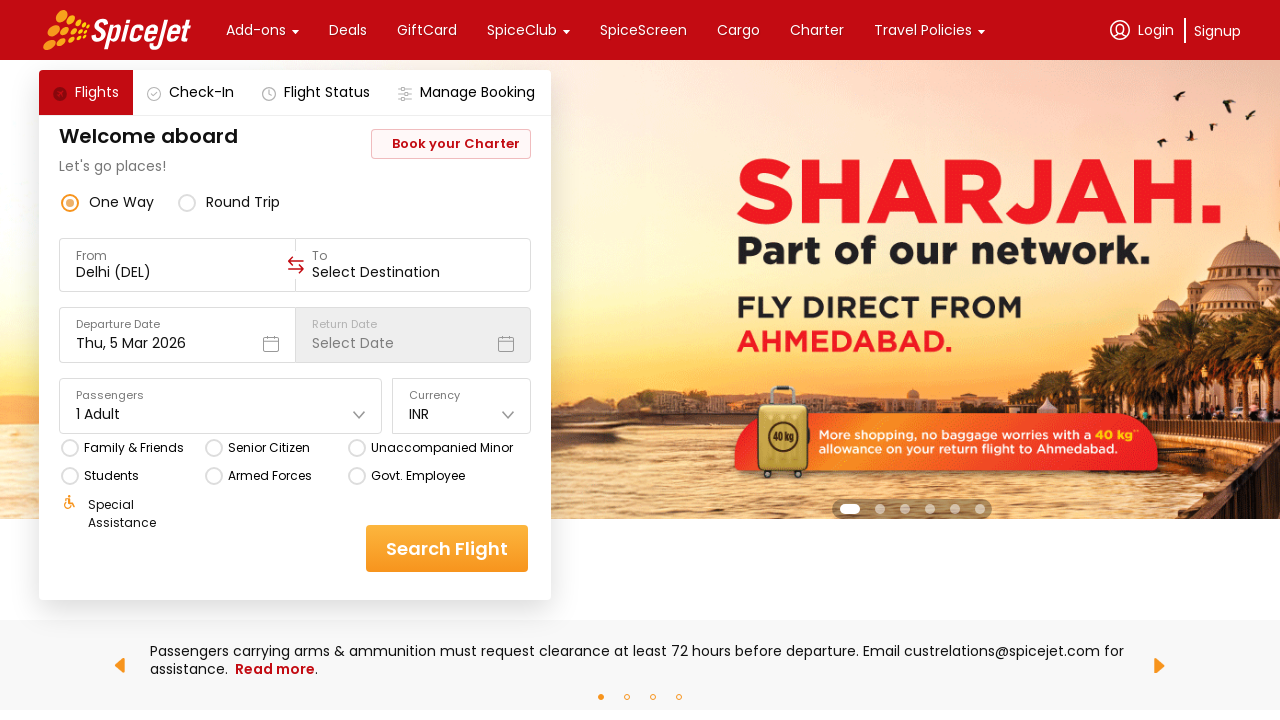

Clicked origin field at (178, 272) on xpath=//div[@data-testid='to-testID-origin']/div/div/input
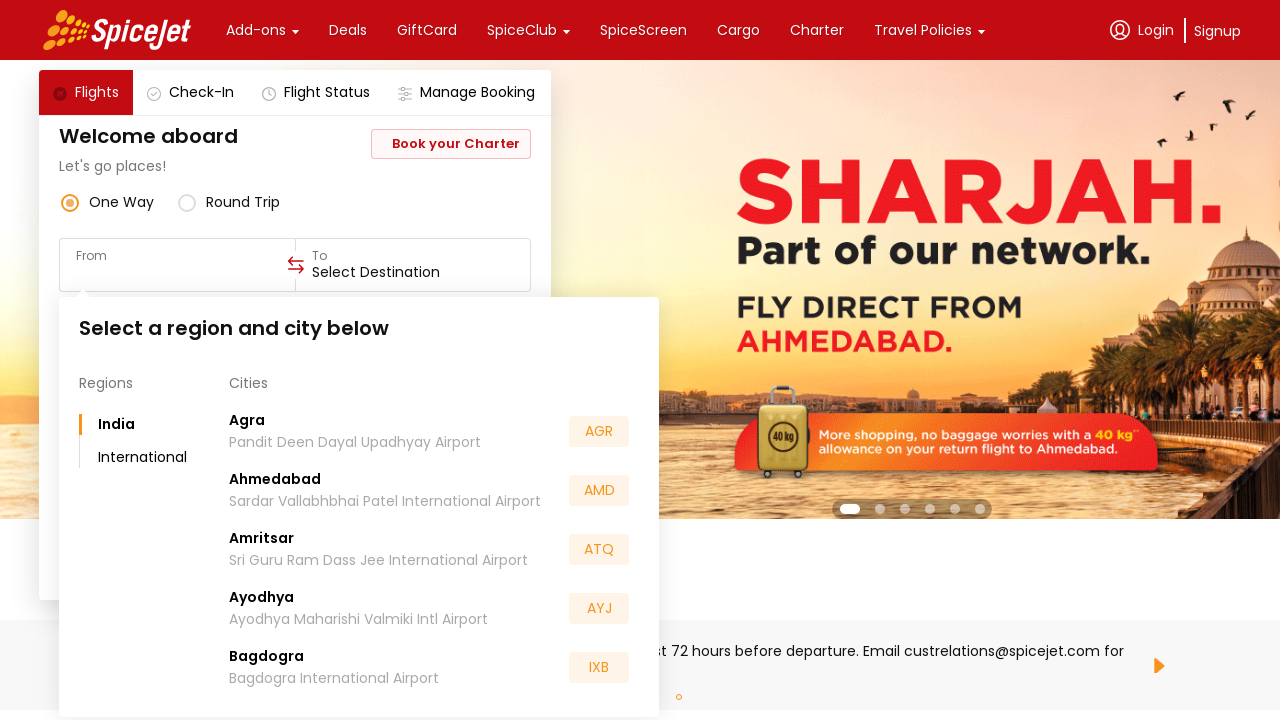

Filled origin field with 'Mum' on xpath=//div[@data-testid='to-testID-origin']/div/div/input
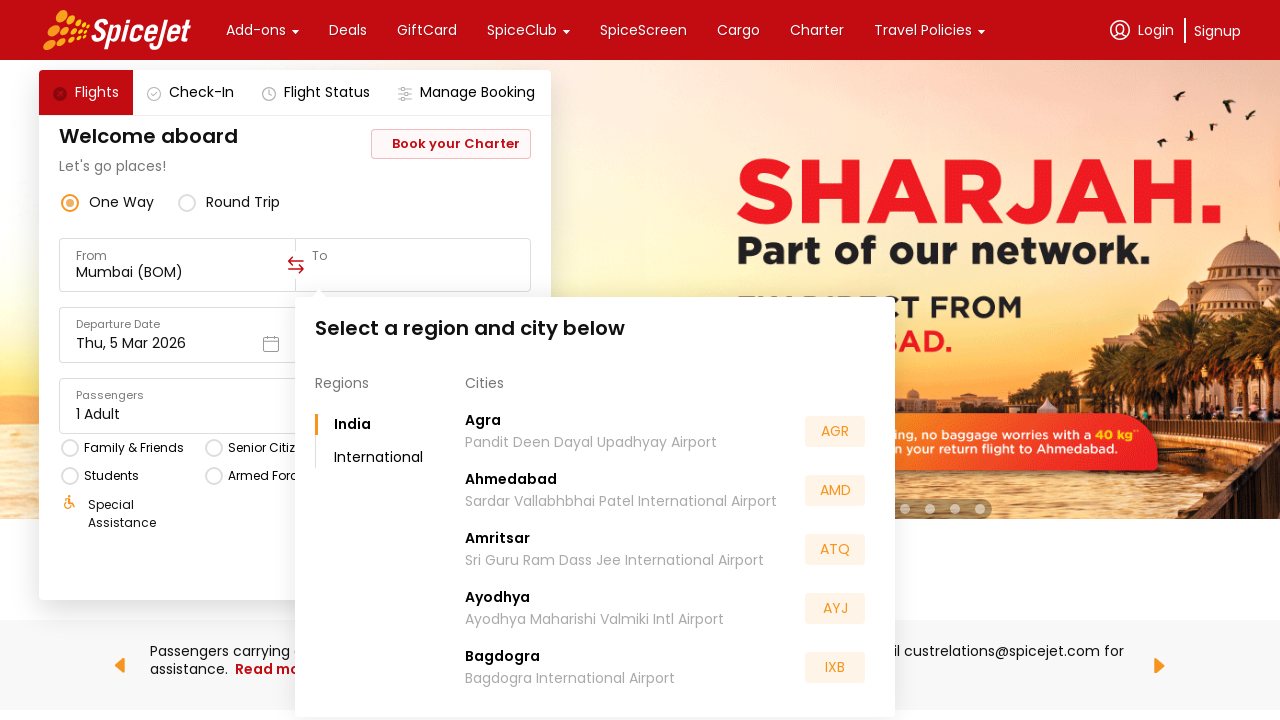

Clicked destination field at (413, 272) on xpath=//div[@data-testid='to-testID-destination']/div/div/input
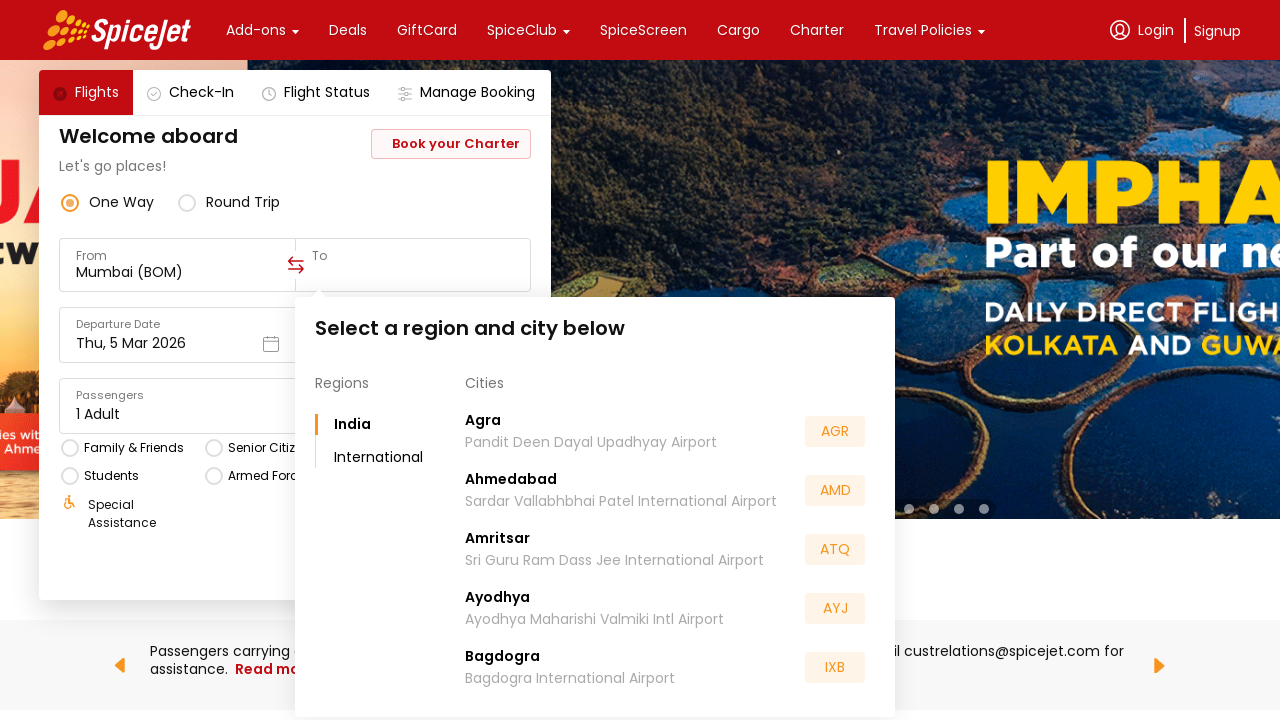

Filled destination field with 'BLR' on xpath=//div[@data-testid='to-testID-destination']/div/div/input
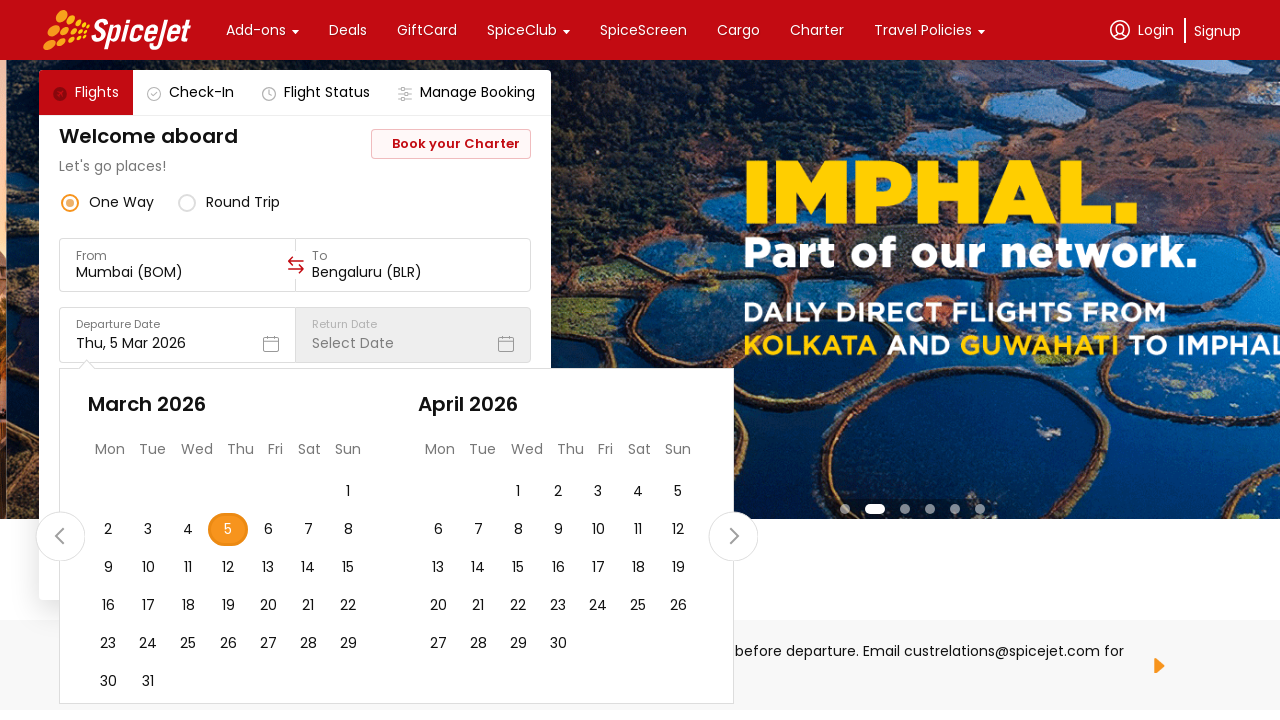

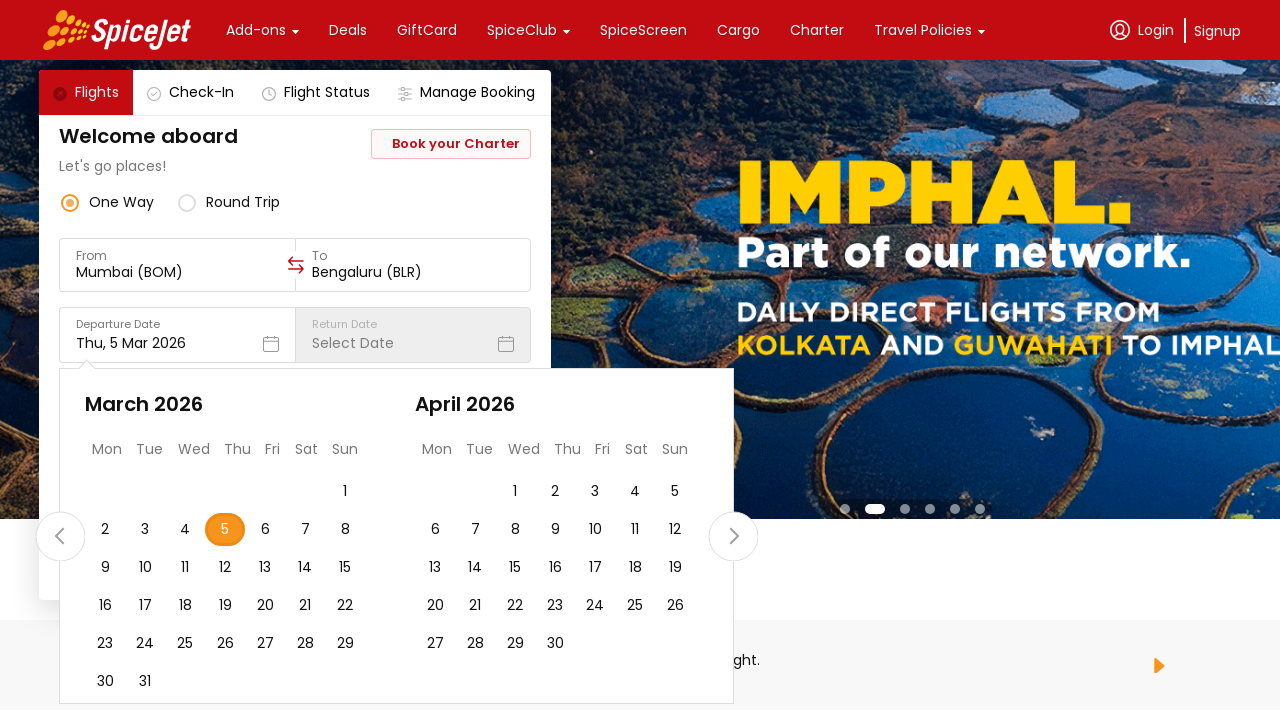